Tests a practice registration form by filling in personal details including first name, last name, email, gender selection, mobile number, and date of birth selection using a calendar picker.

Starting URL: https://demoqa.com/automation-practice-form

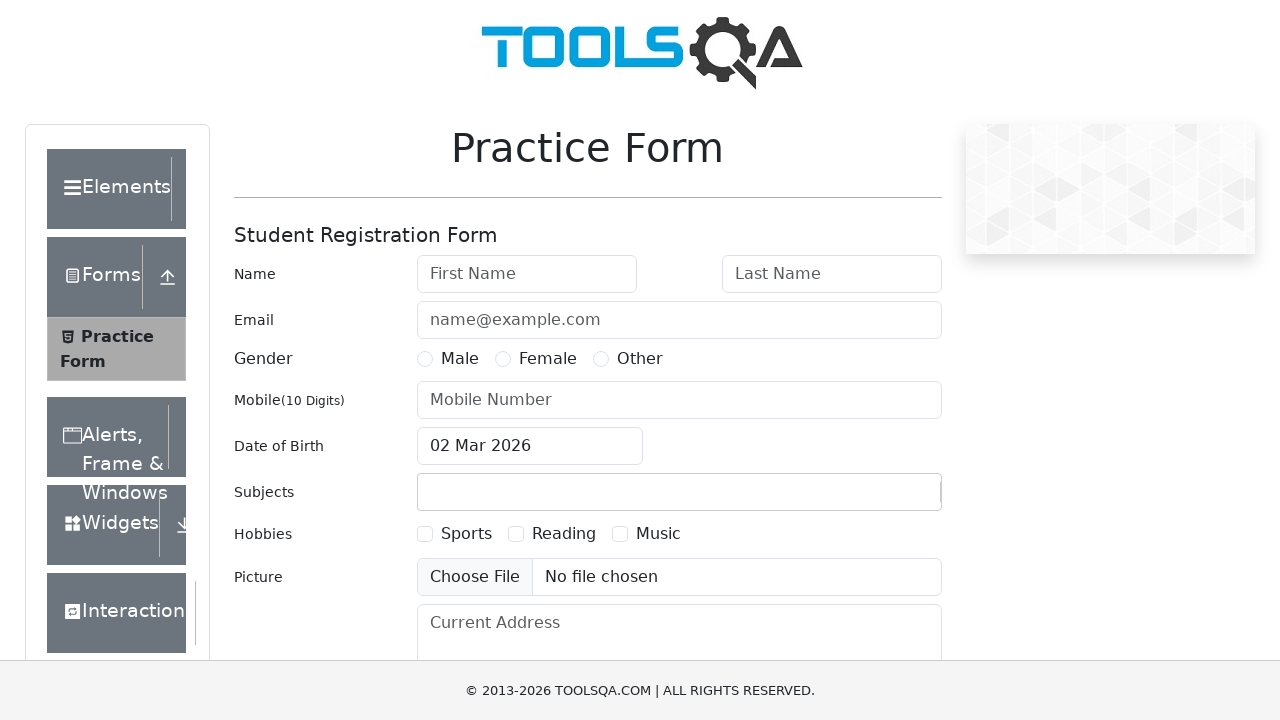

Practice Form page loaded
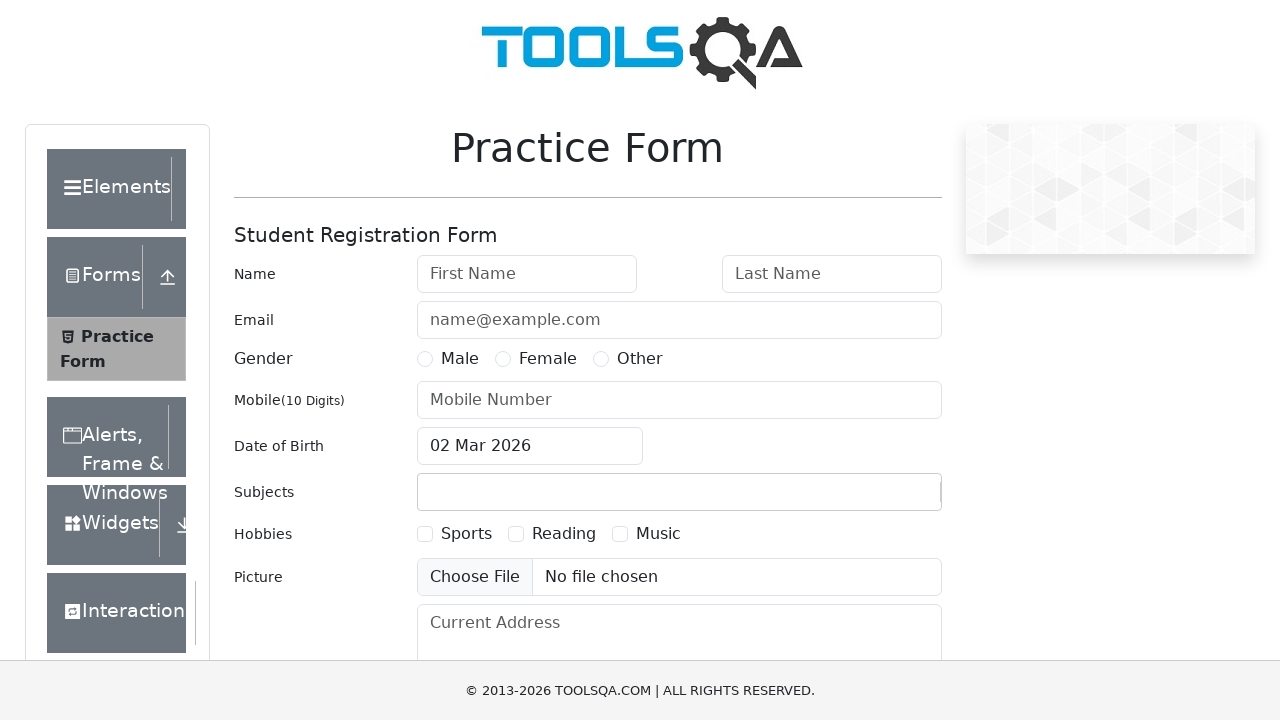

Filled first name field with 'Bharath' on #firstName
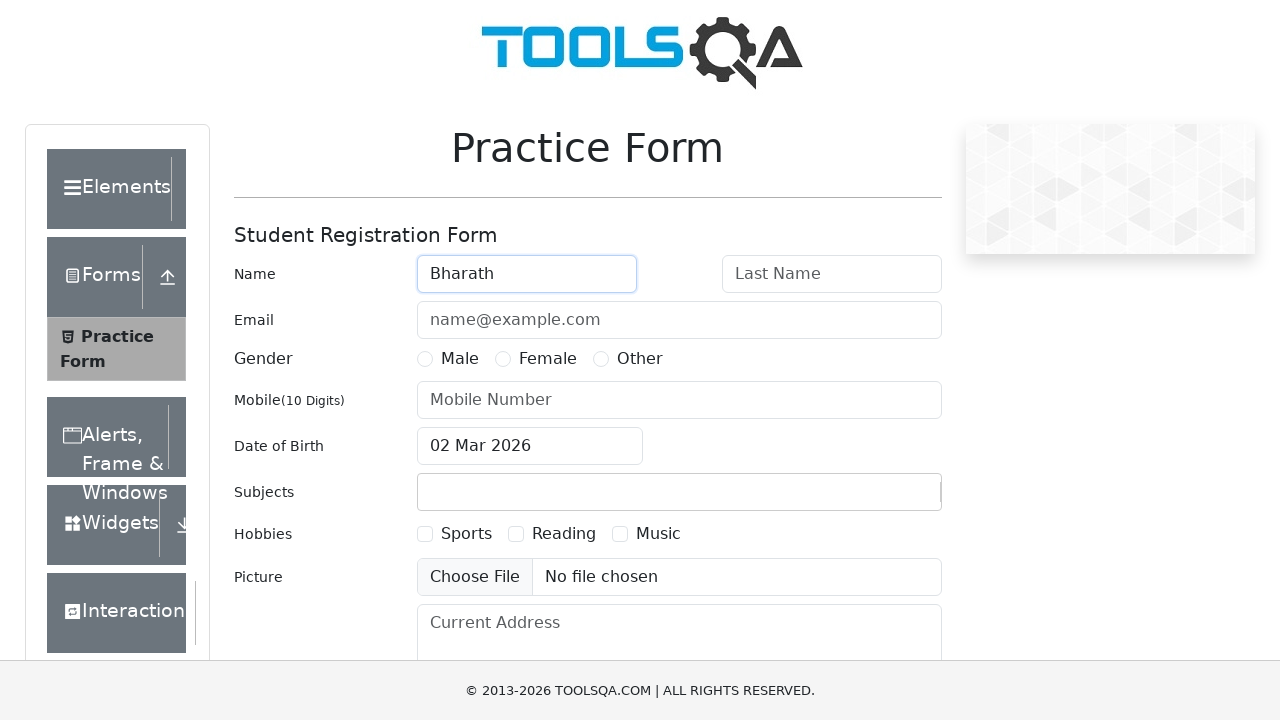

Filled last name field with 'Reddy' on #lastName
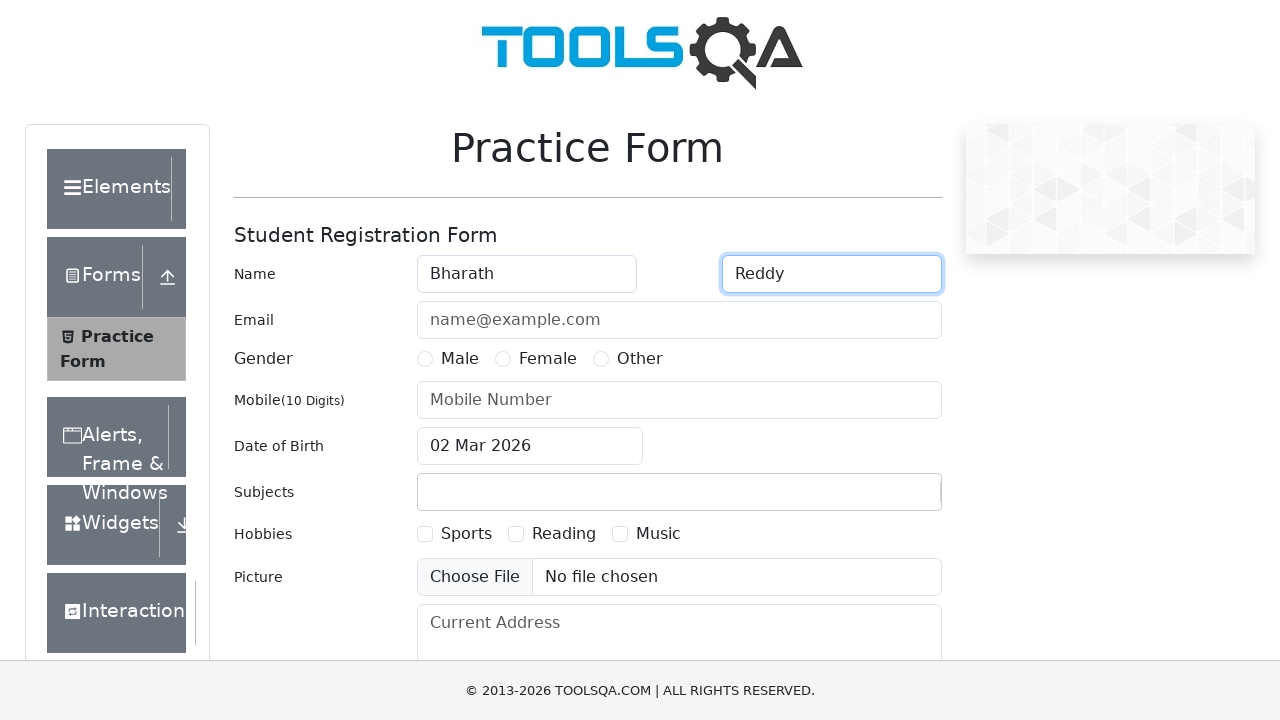

Filled email field with 'BharathTechAcademy@gmail.com' on #userEmail
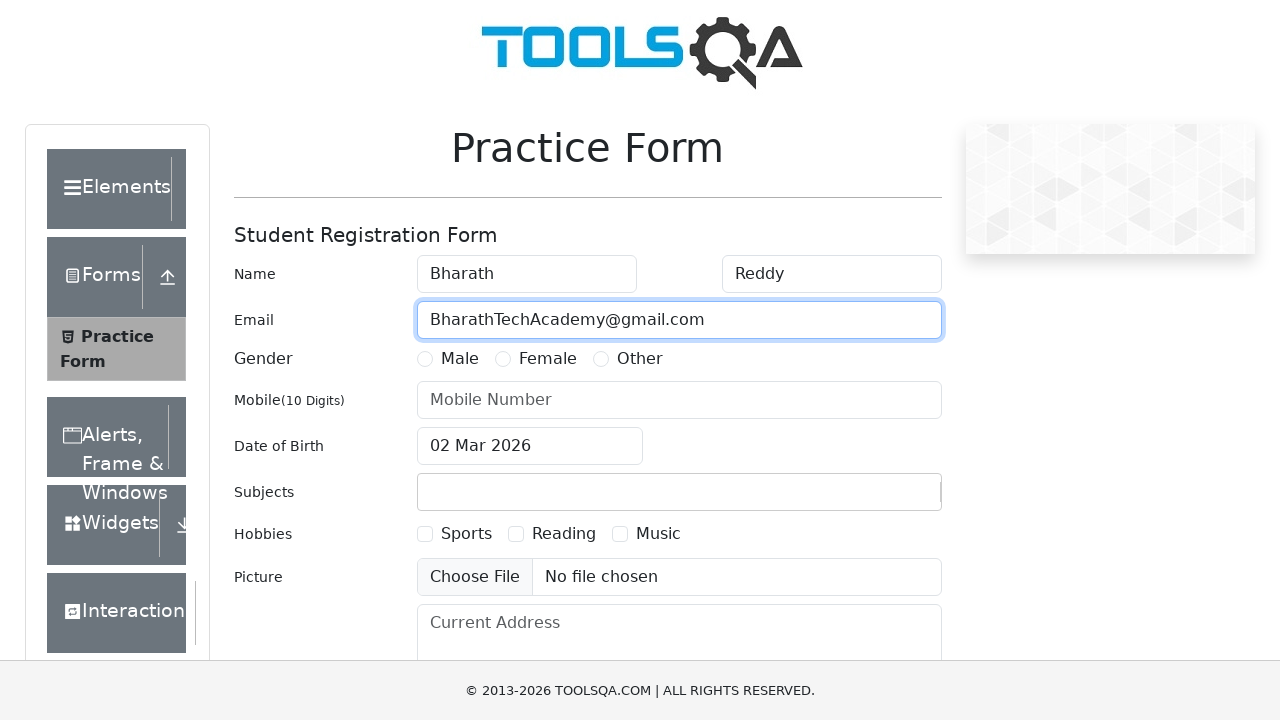

Selected Male gender option at (460, 359) on label:text('Male')
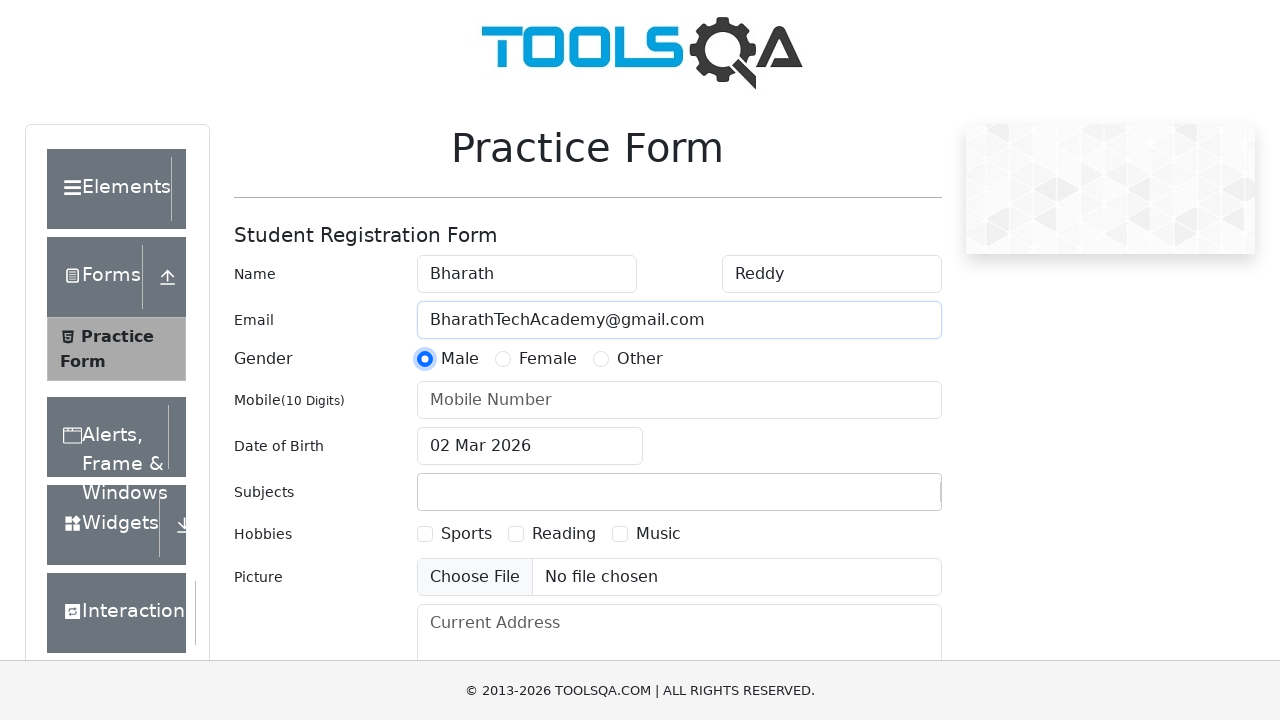

Filled mobile number field with '9553220022' on #userNumber
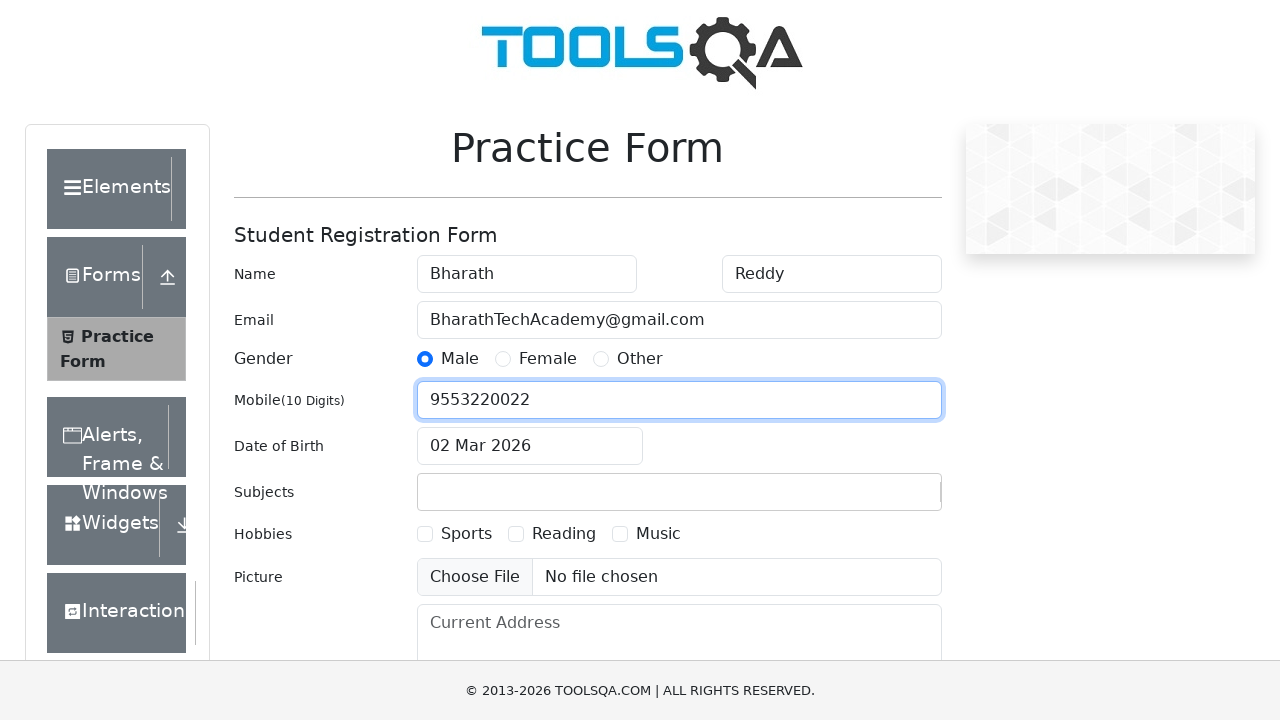

Clicked date of birth input to open calendar picker at (530, 446) on #dateOfBirthInput
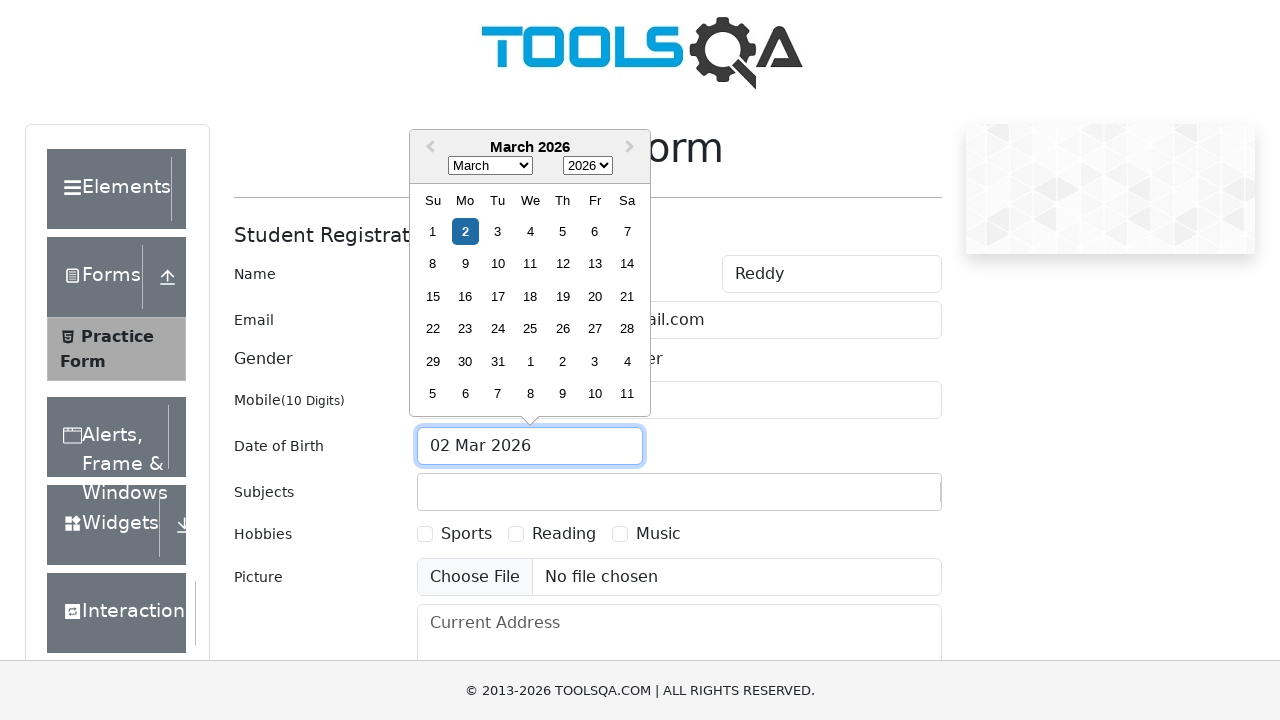

Calendar picker appeared with month/year selectors
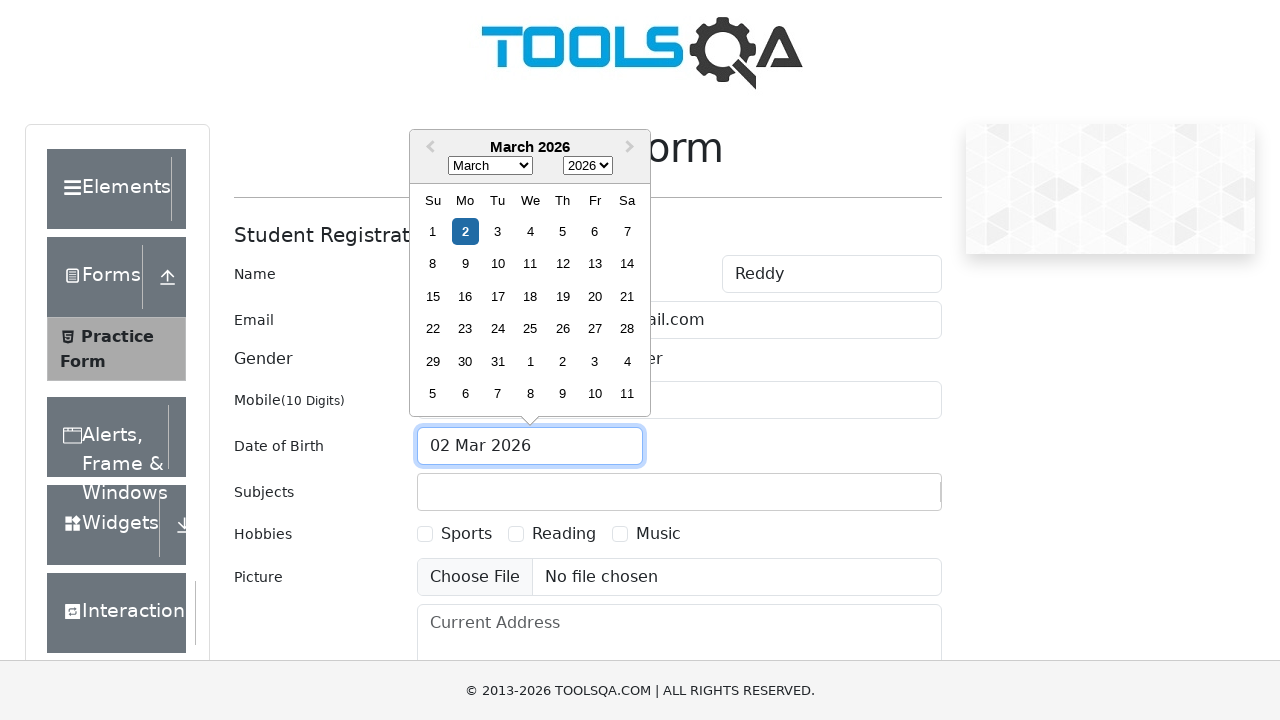

Selected February from month dropdown on select.react-datepicker__month-select
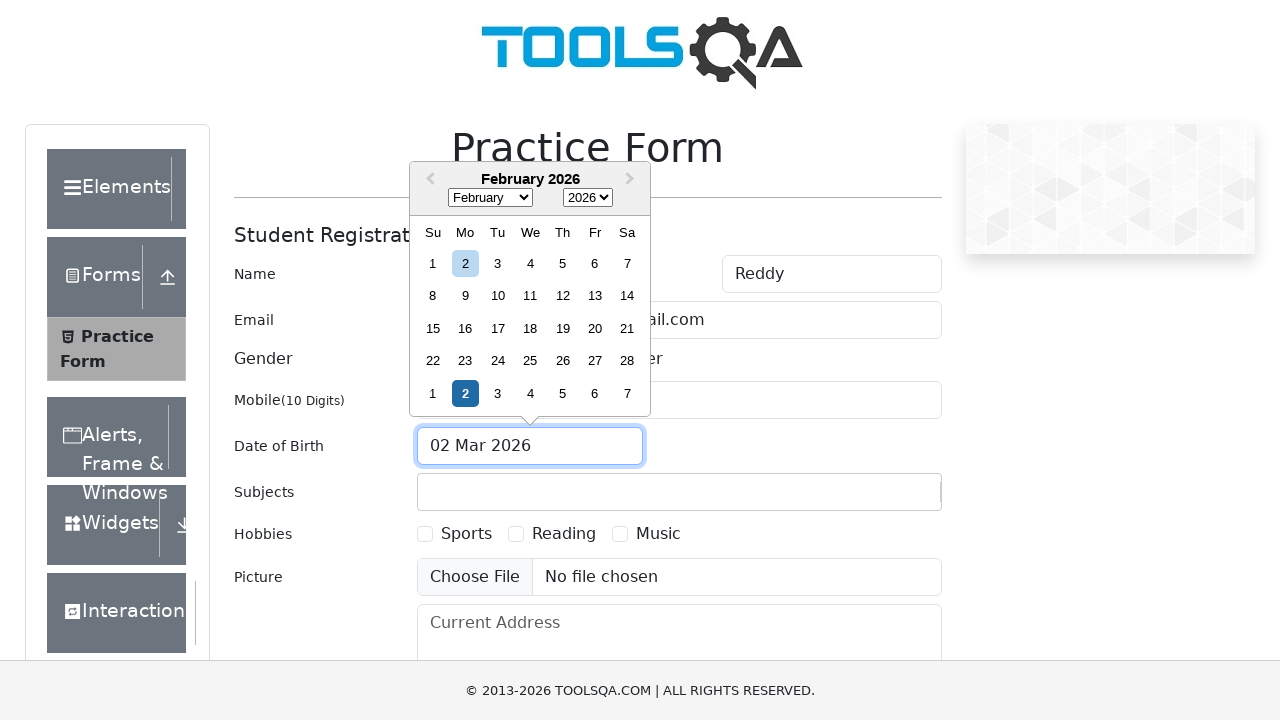

Selected 1991 from year dropdown on select.react-datepicker__year-select
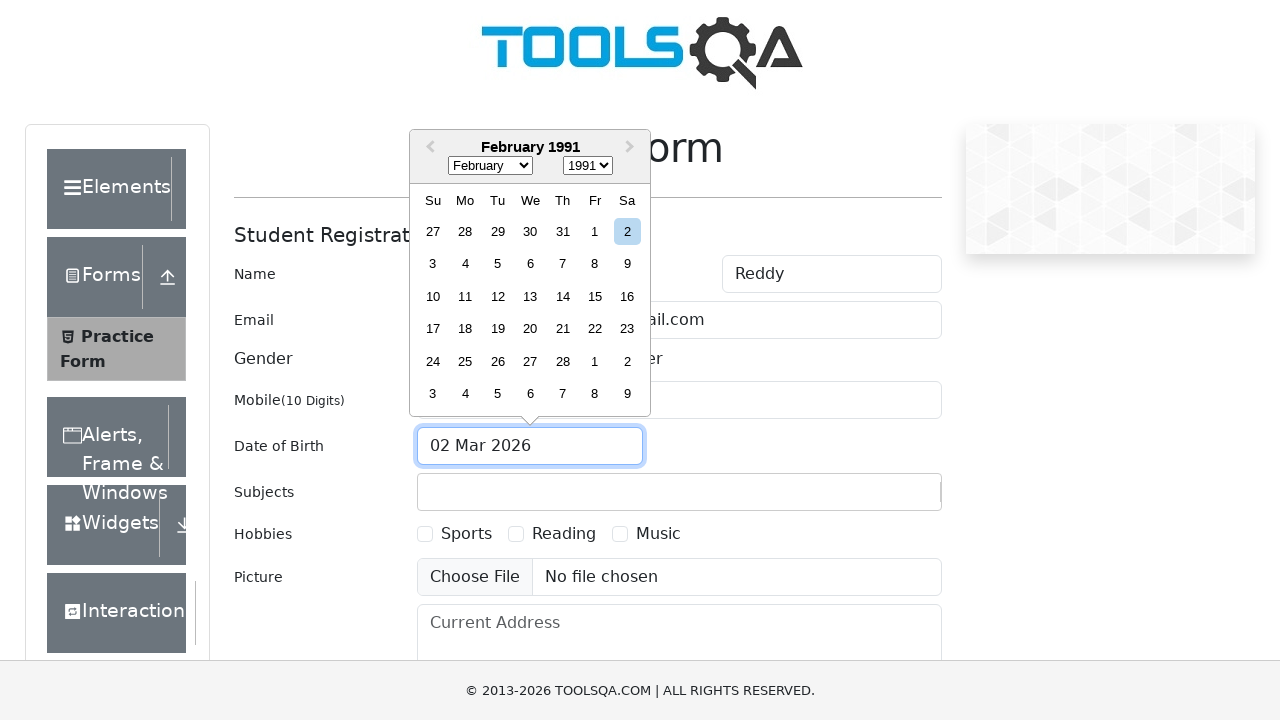

Selected 1st of February 1991 from calendar at (595, 231) on xpath=//div[text()='1' and contains(@aria-label,'February')]
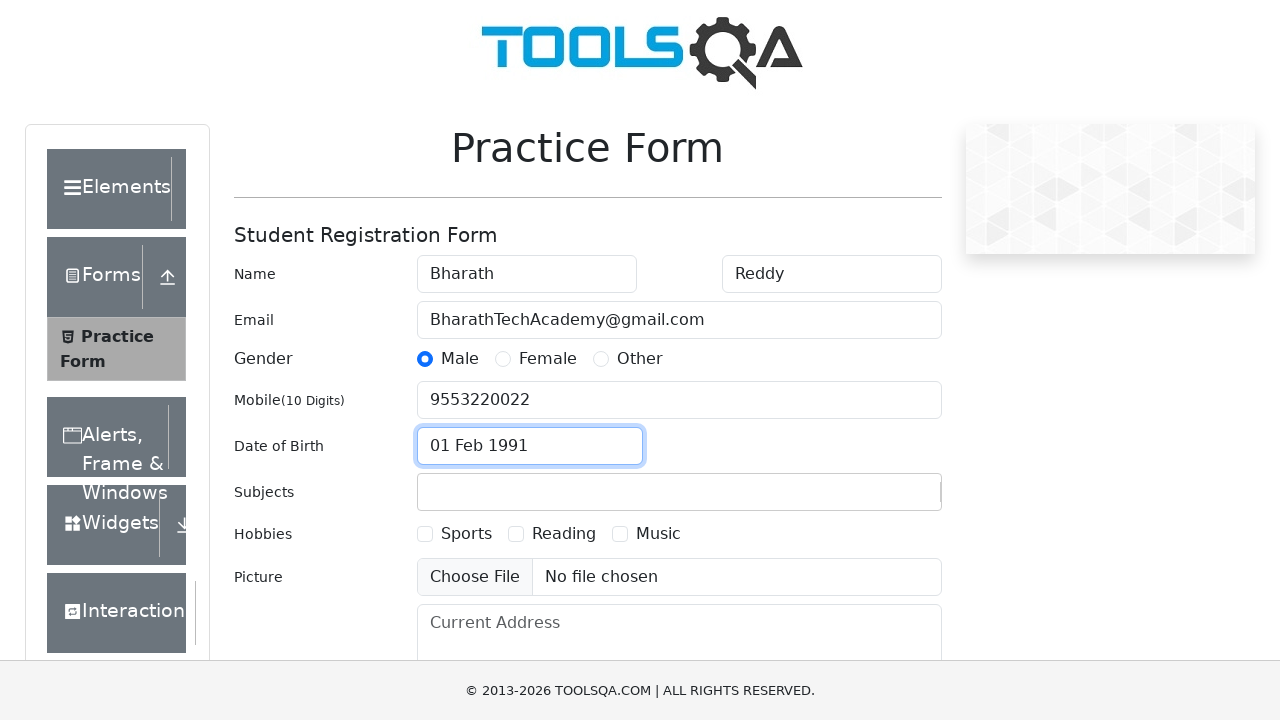

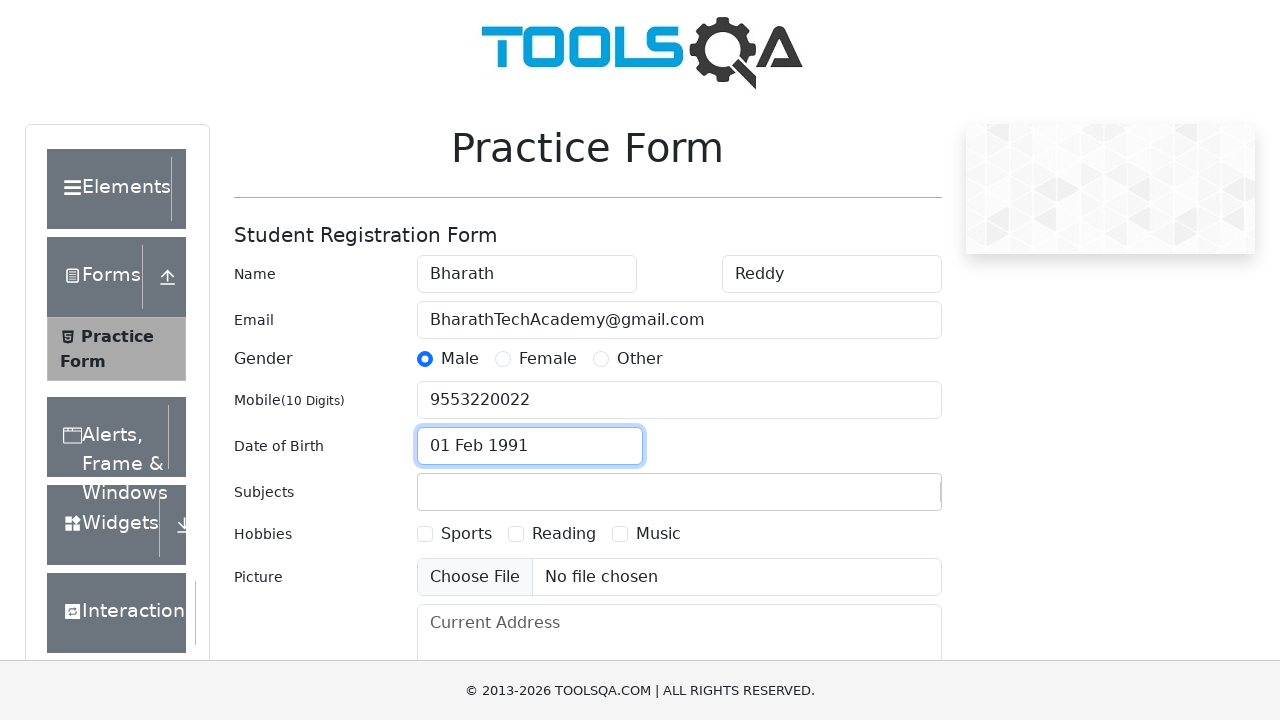